Tests drag functionality by dragging an element by specified coordinates

Starting URL: https://demoqa.com/dragabble

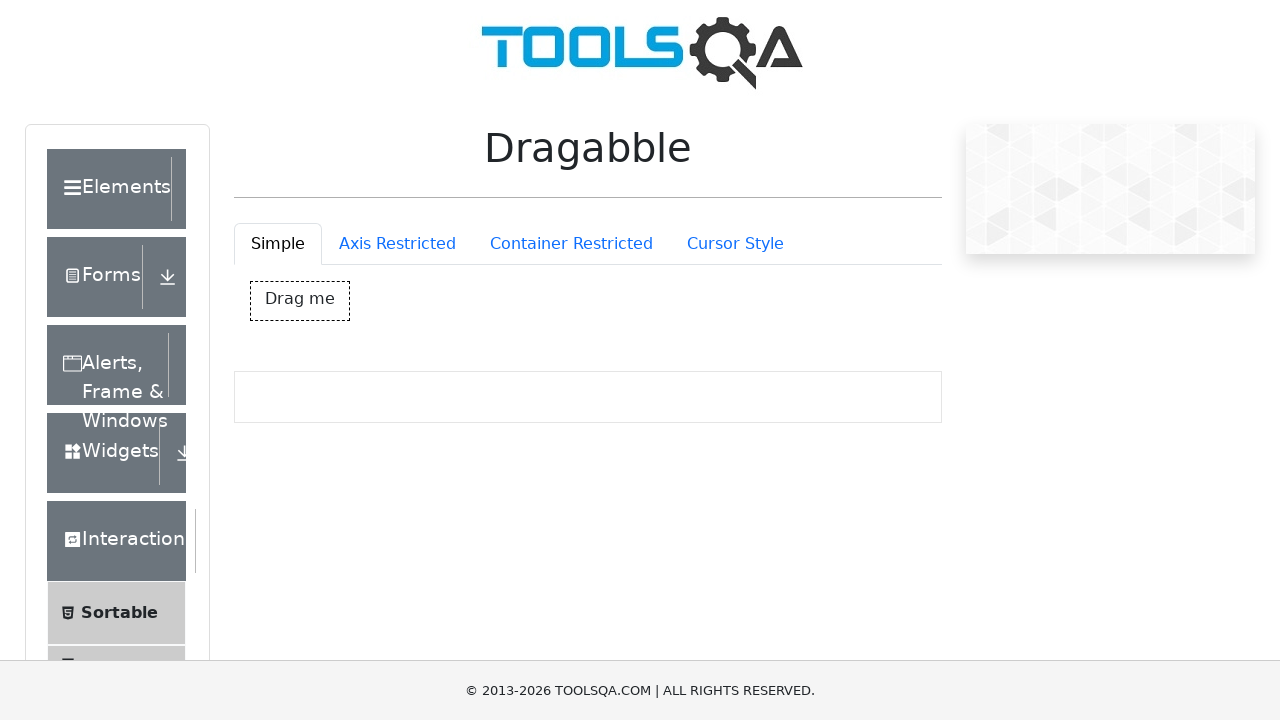

Located and waited for drag element with id 'dragBox'
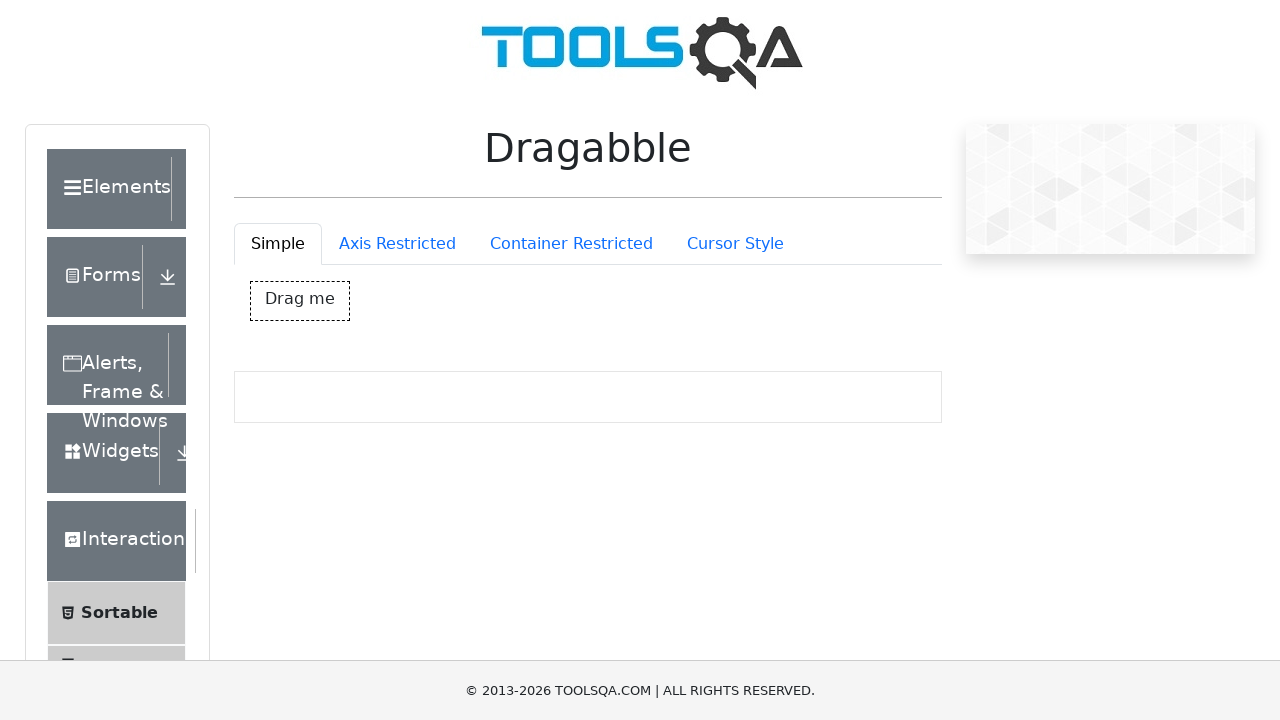

Retrieved bounding box coordinates of drag element
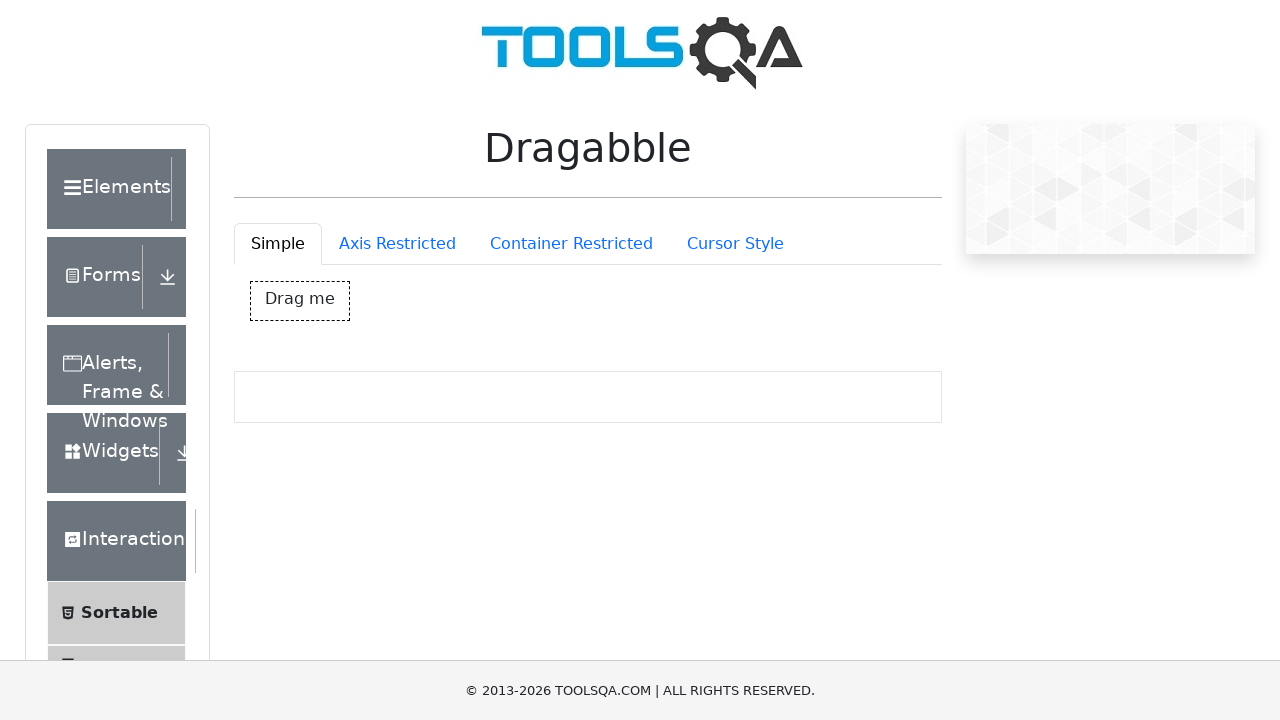

Moved mouse to center of drag element at (300, 301)
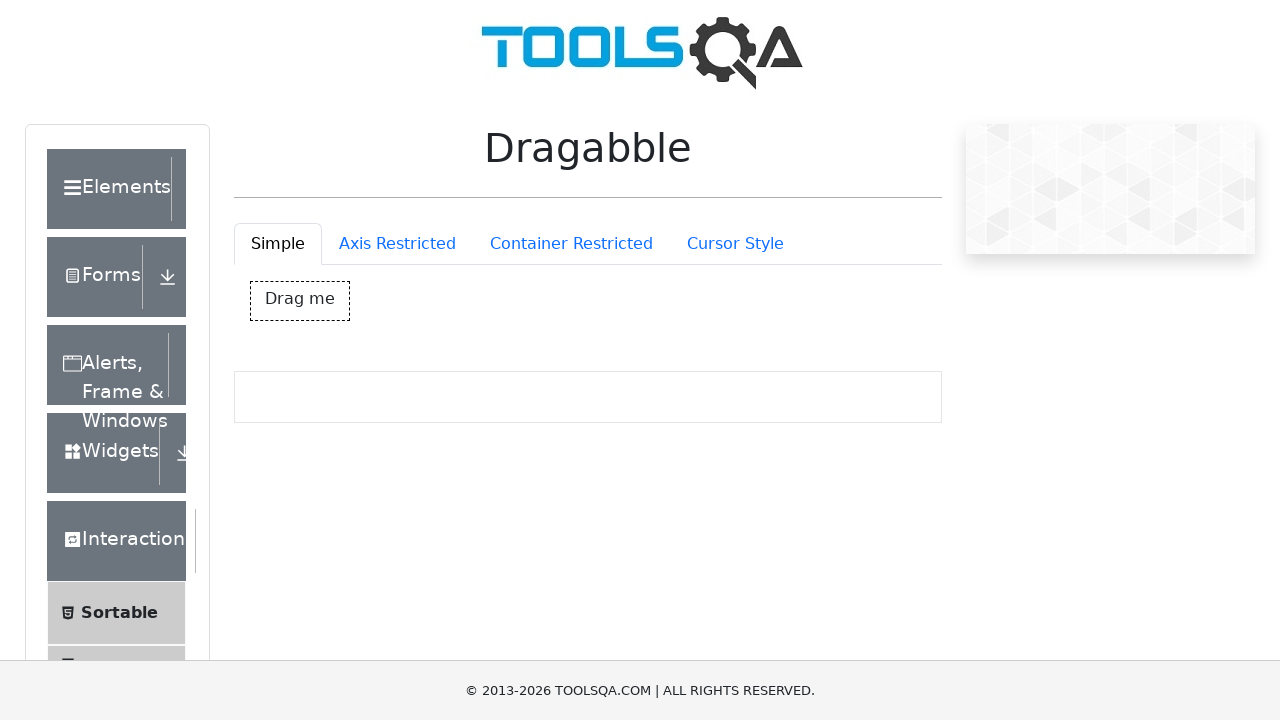

Pressed mouse button down to initiate drag at (300, 301)
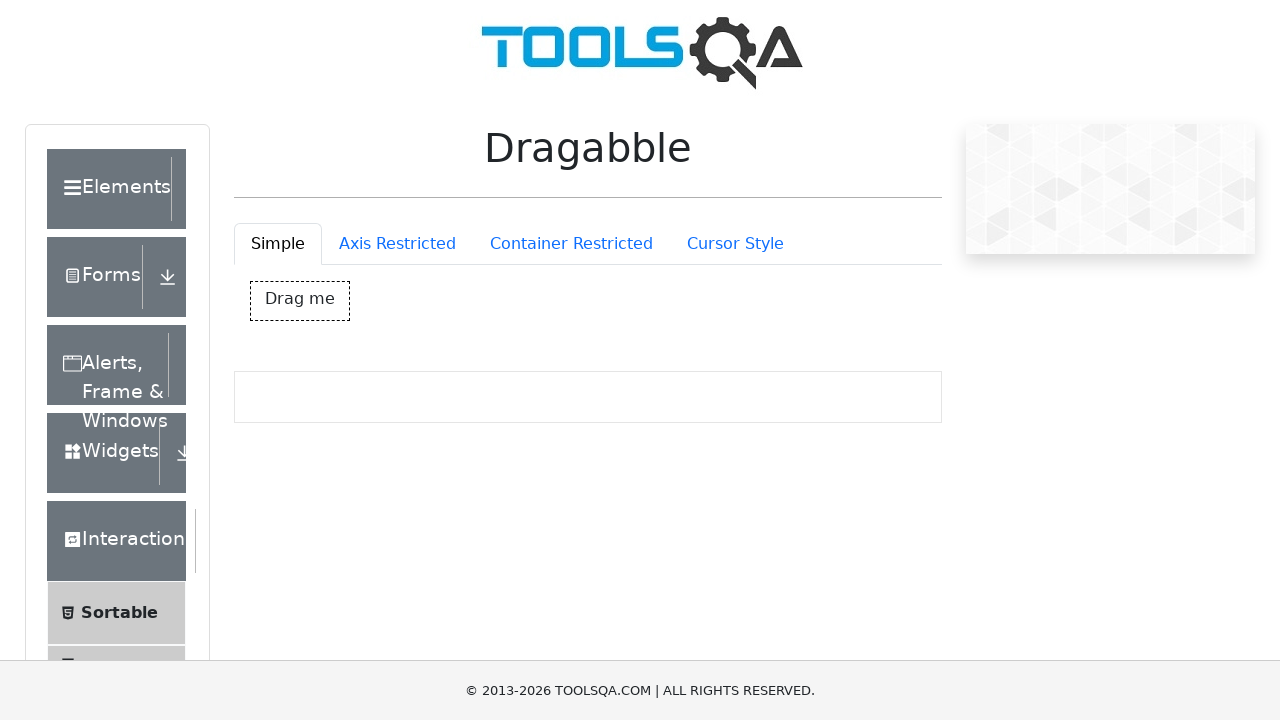

Dragged element 100 pixels right and 100 pixels down at (350, 381)
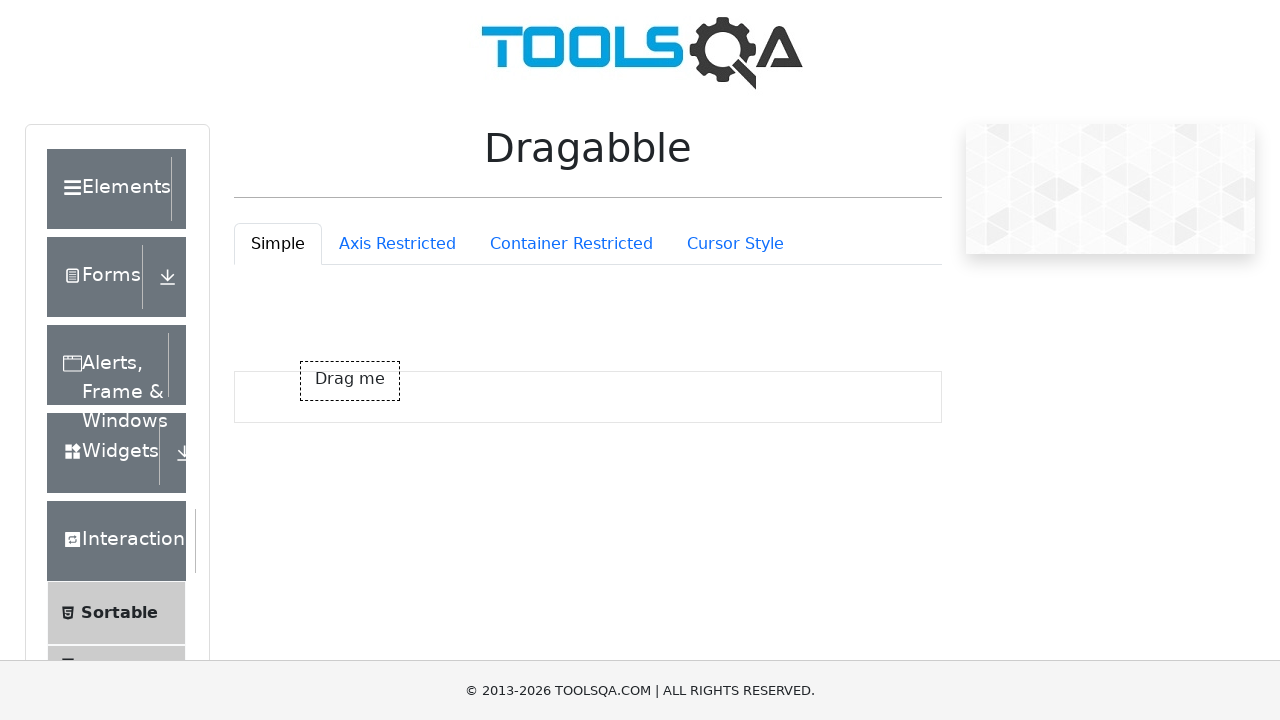

Released mouse button to complete drag operation at (350, 381)
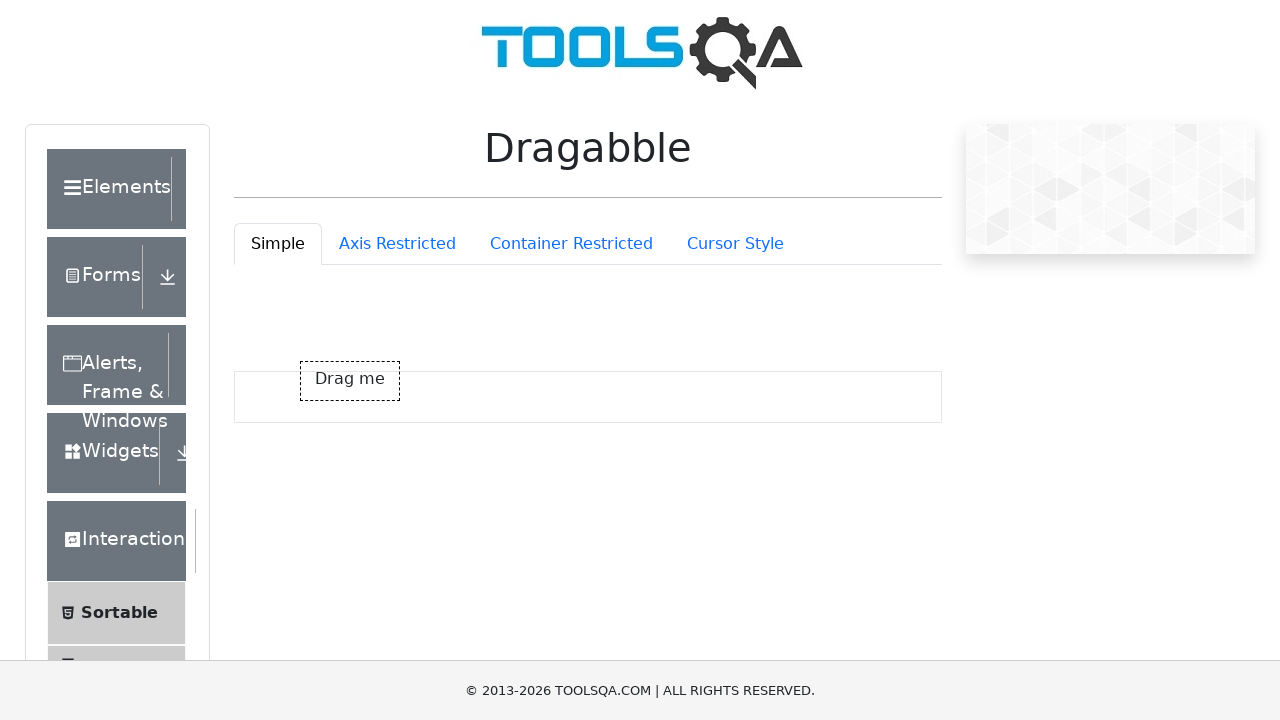

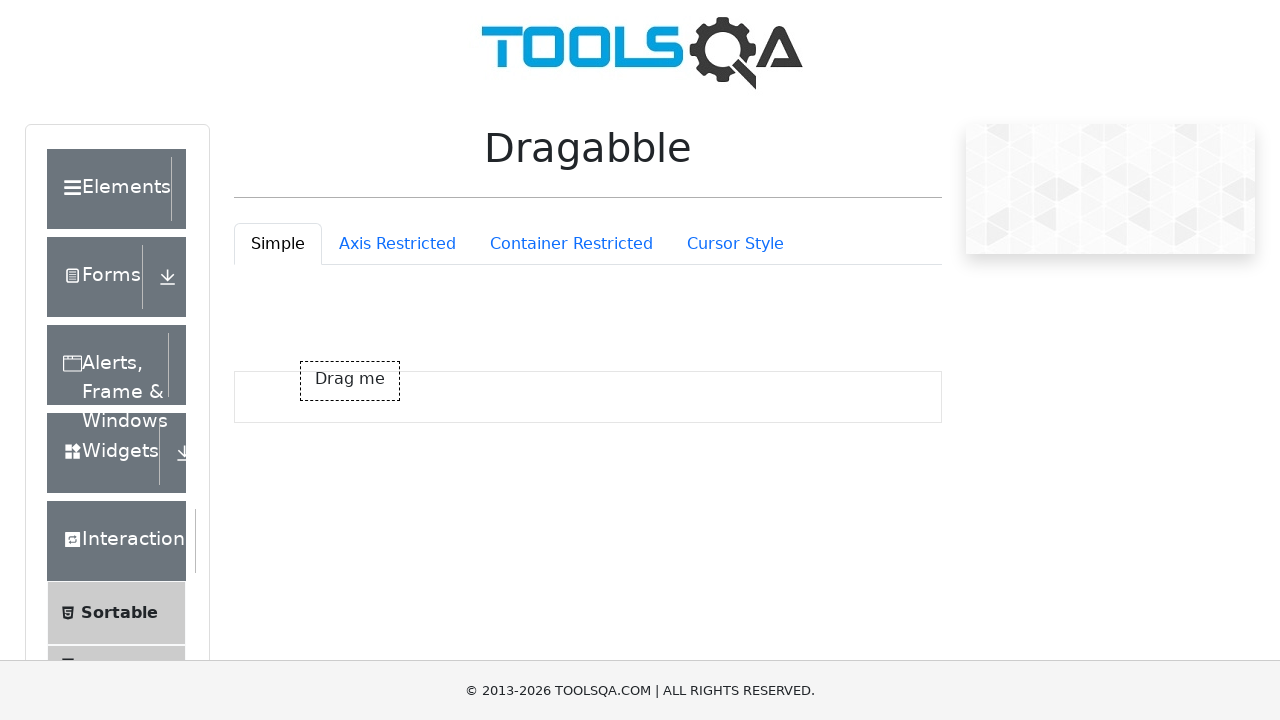